Navigates to FOX homepage and sets the browser window to fullscreen mode

Starting URL: https://www.fox.com

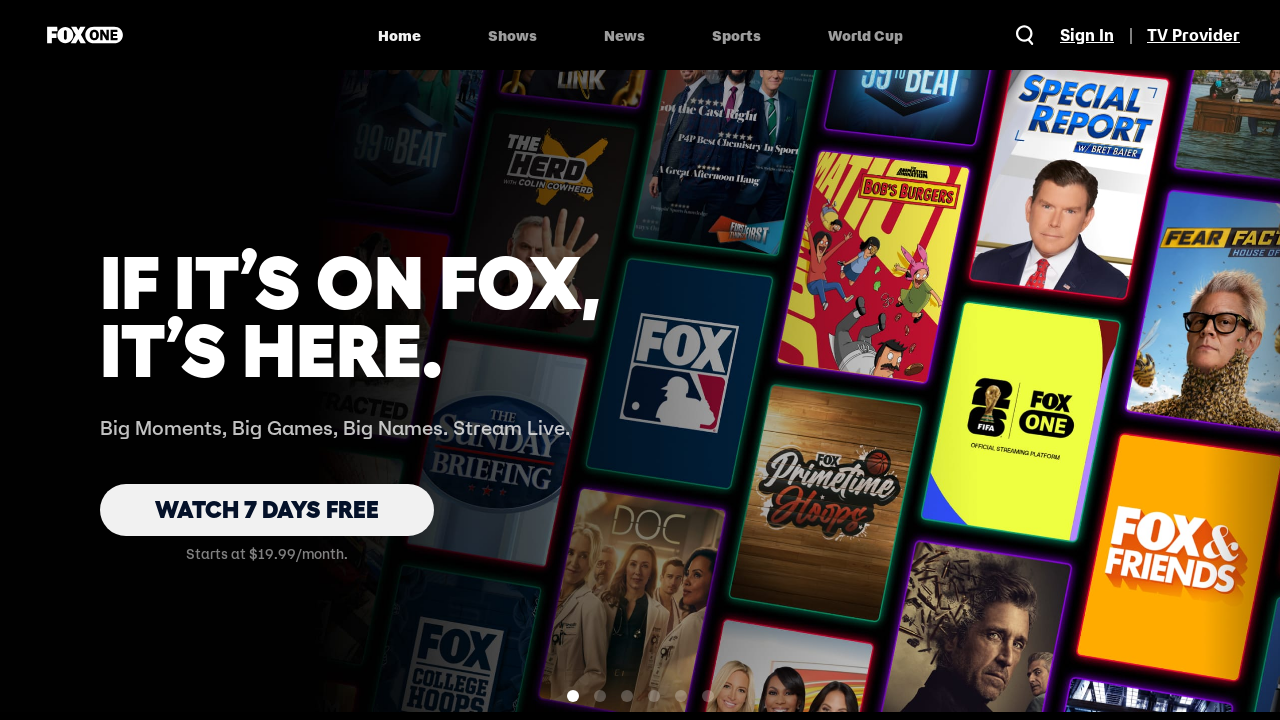

Waited for FOX homepage to fully load with networkidle state
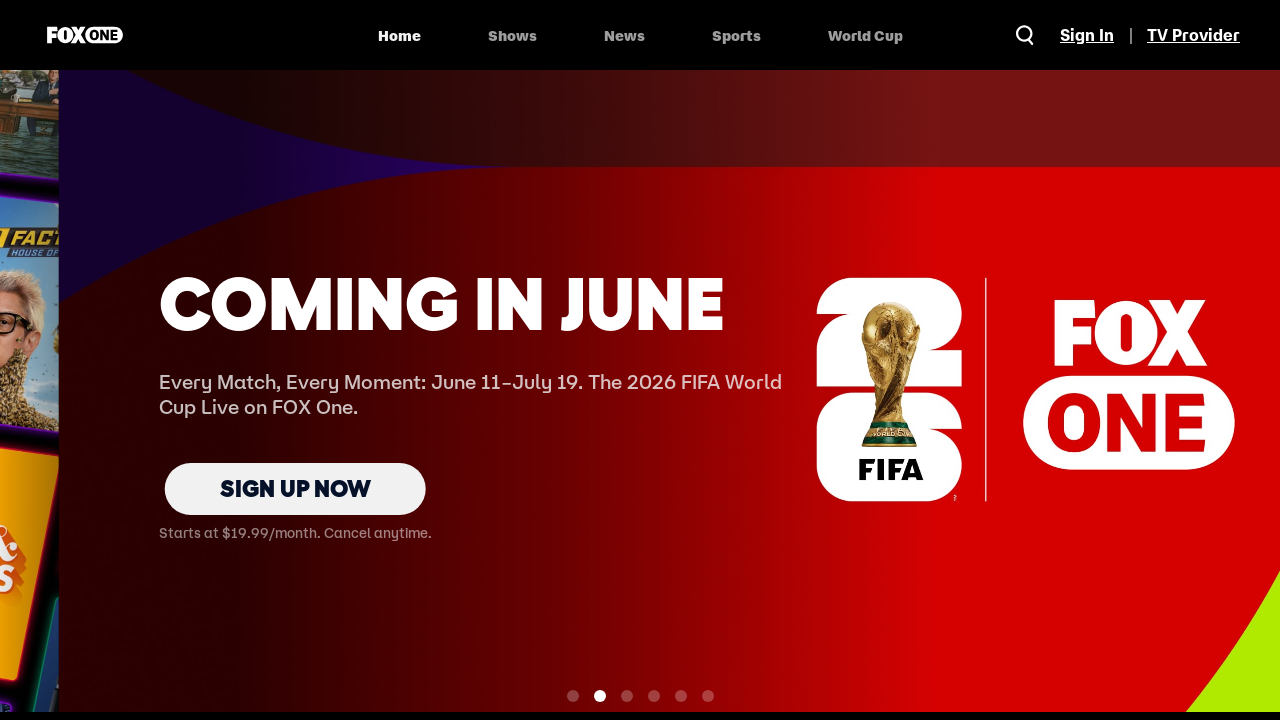

Set browser window to fullscreen mode
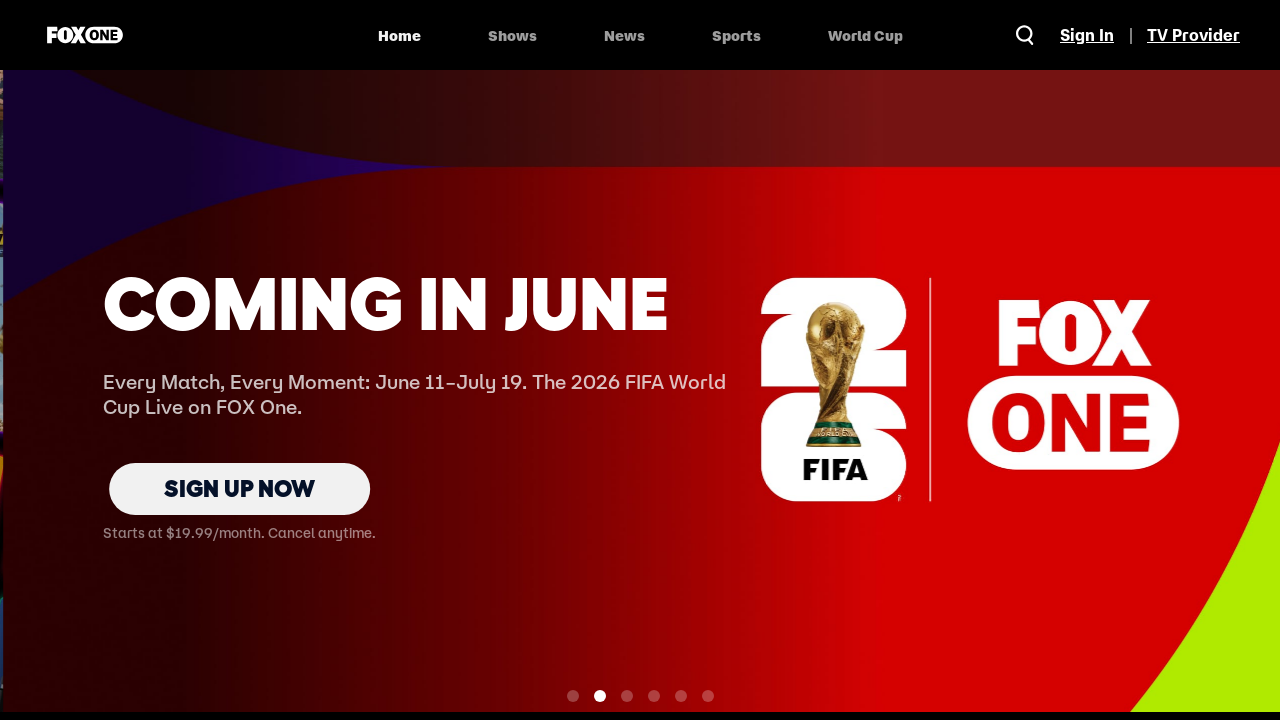

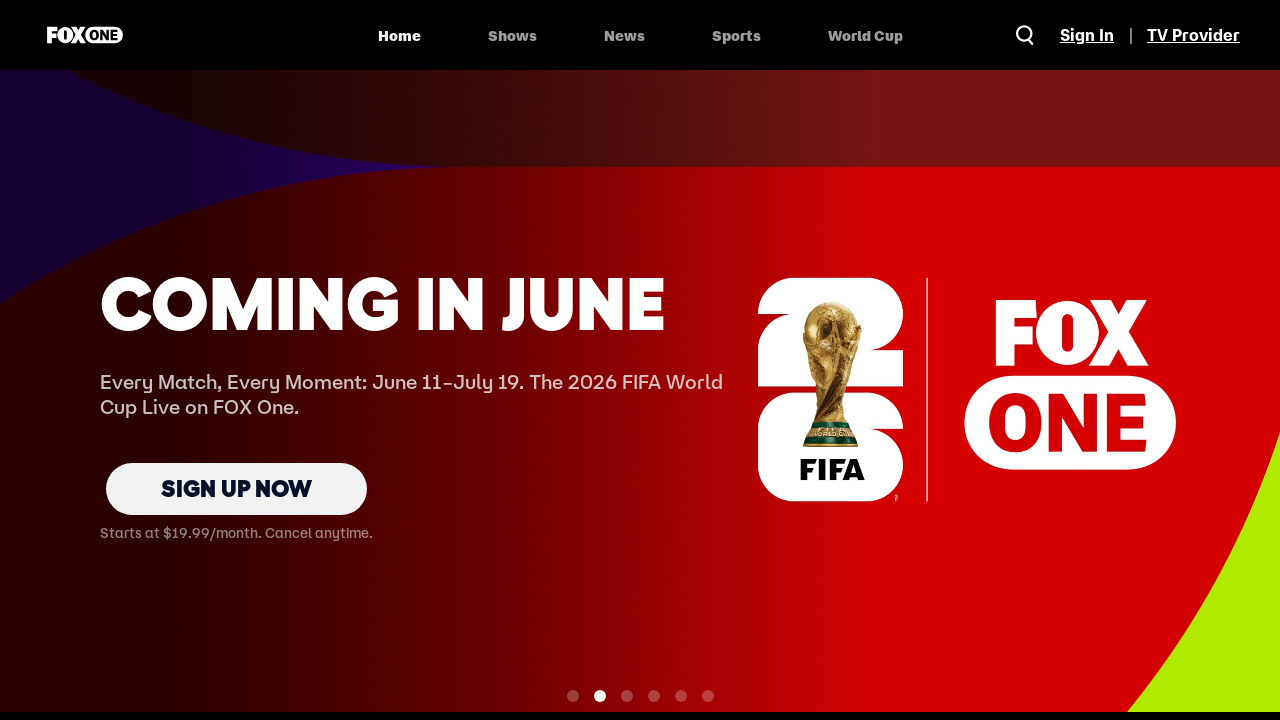